Navigates to Gmail and clicks the "Create account" button

Starting URL: https://gmail.com

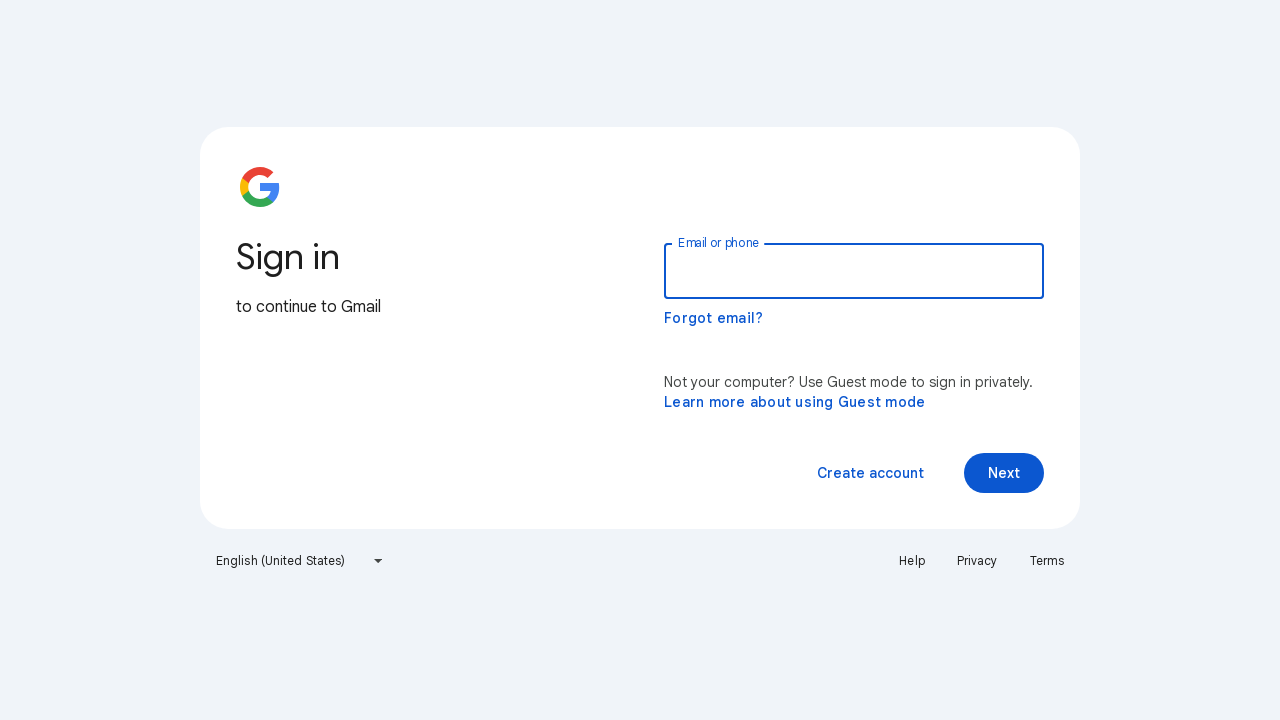

Waited for Gmail page to load (domcontentloaded)
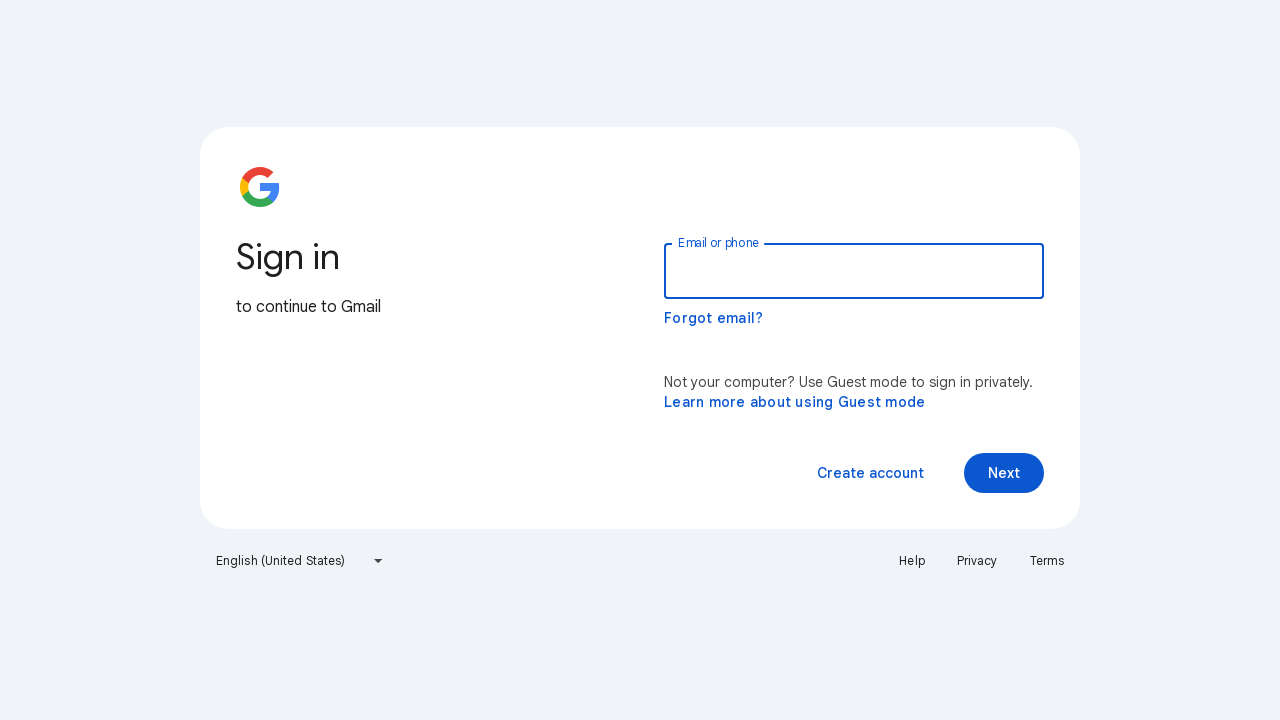

Clicked 'Create account' button at (870, 473) on span:has-text('Create account')
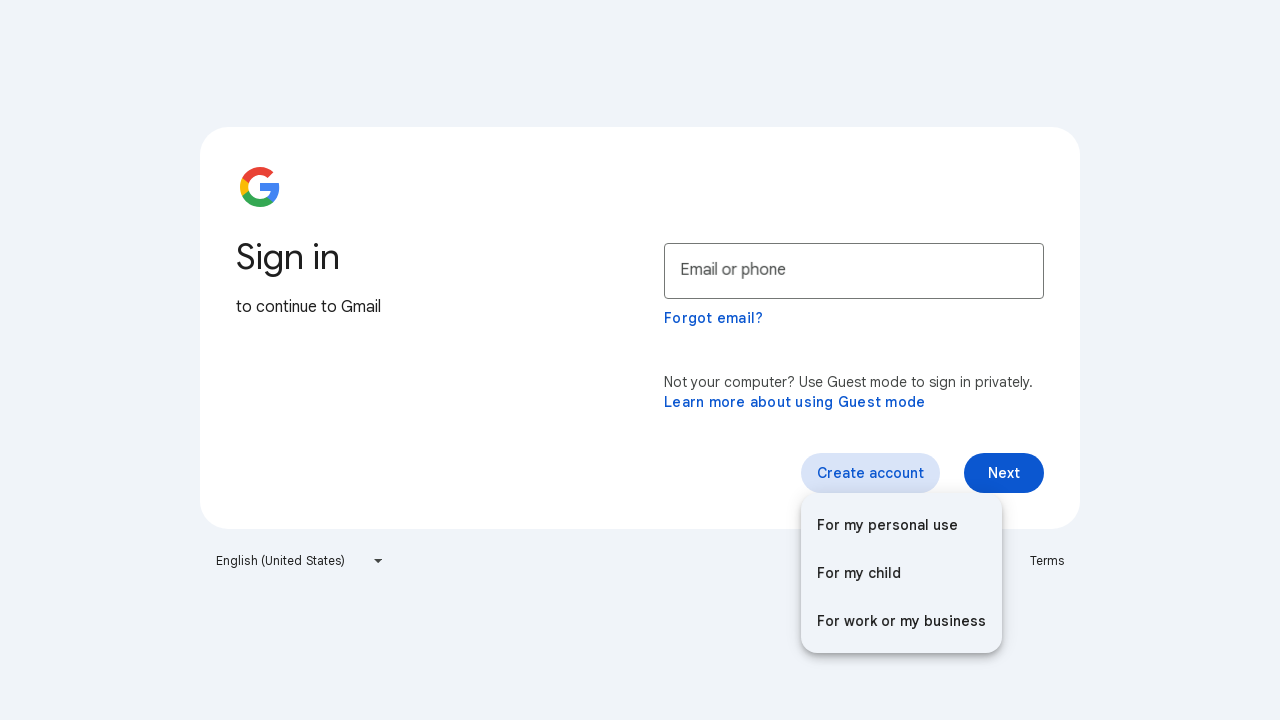

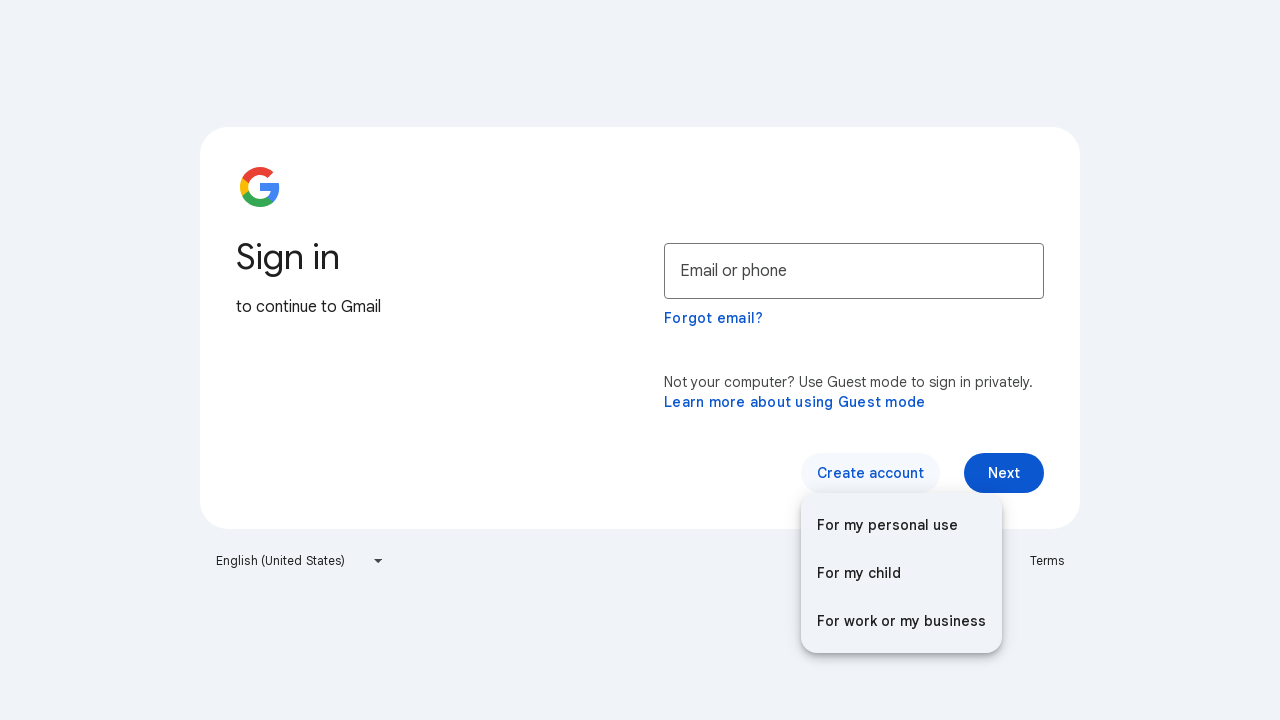